Verifies that the sign-in overlay is not visible by default when the page loads

Starting URL: https://www.united.com/ual/en/us/

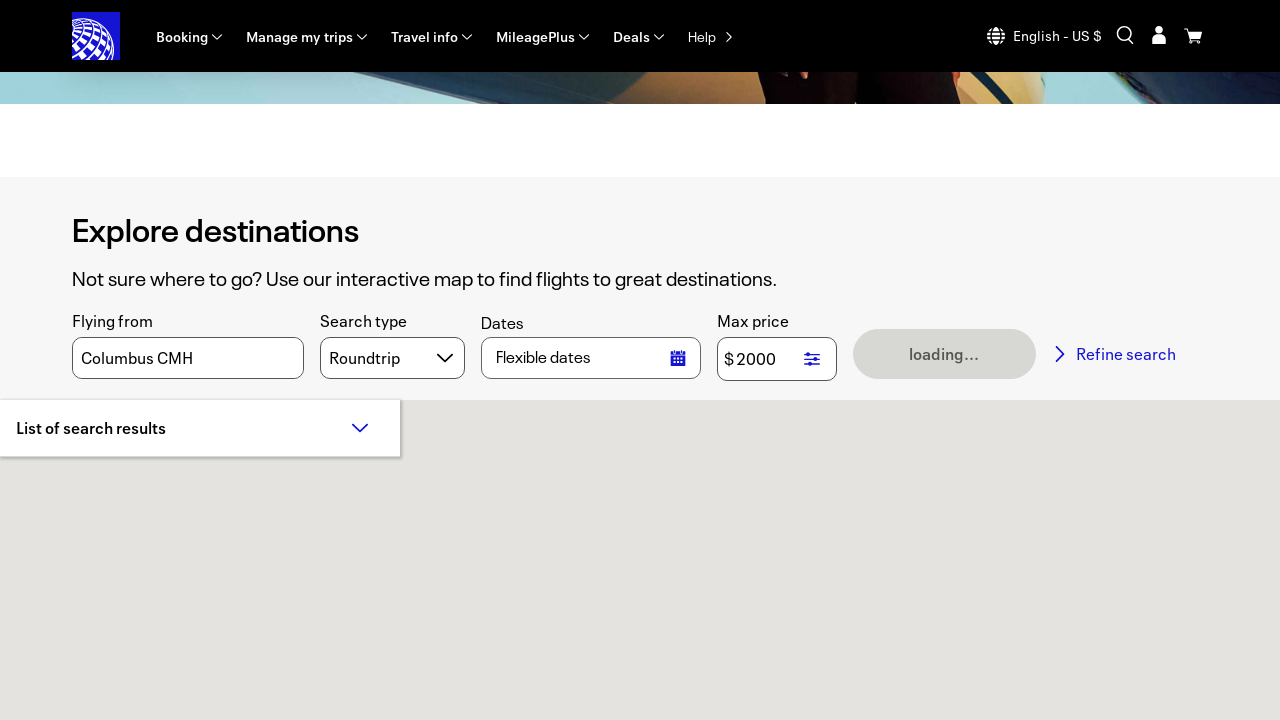

Navigated to United Airlines homepage
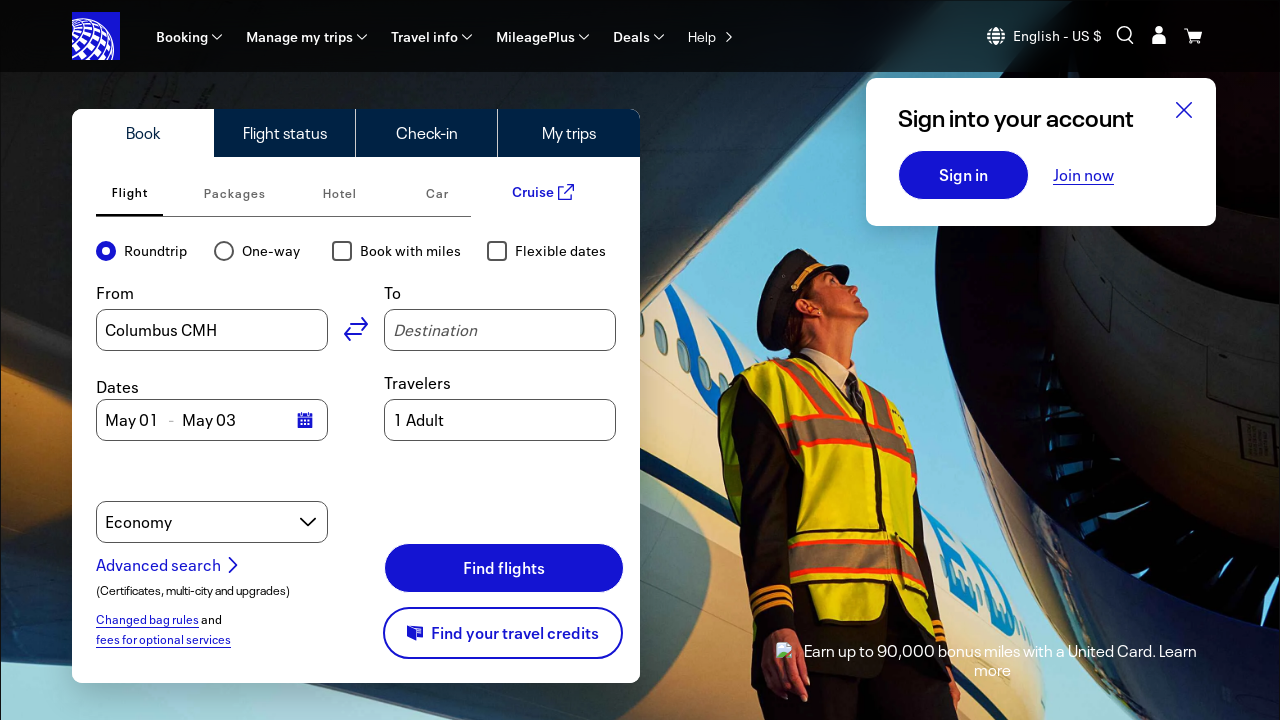

Verified that sign-in overlay is not visible by default
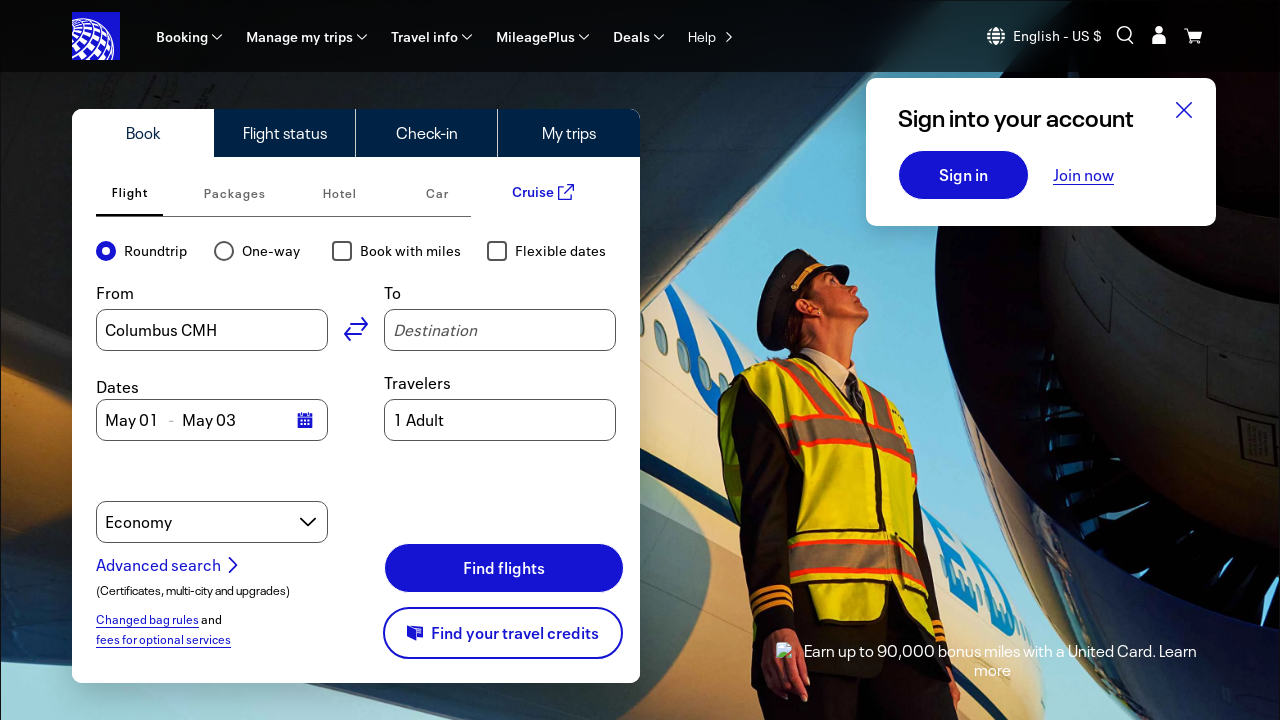

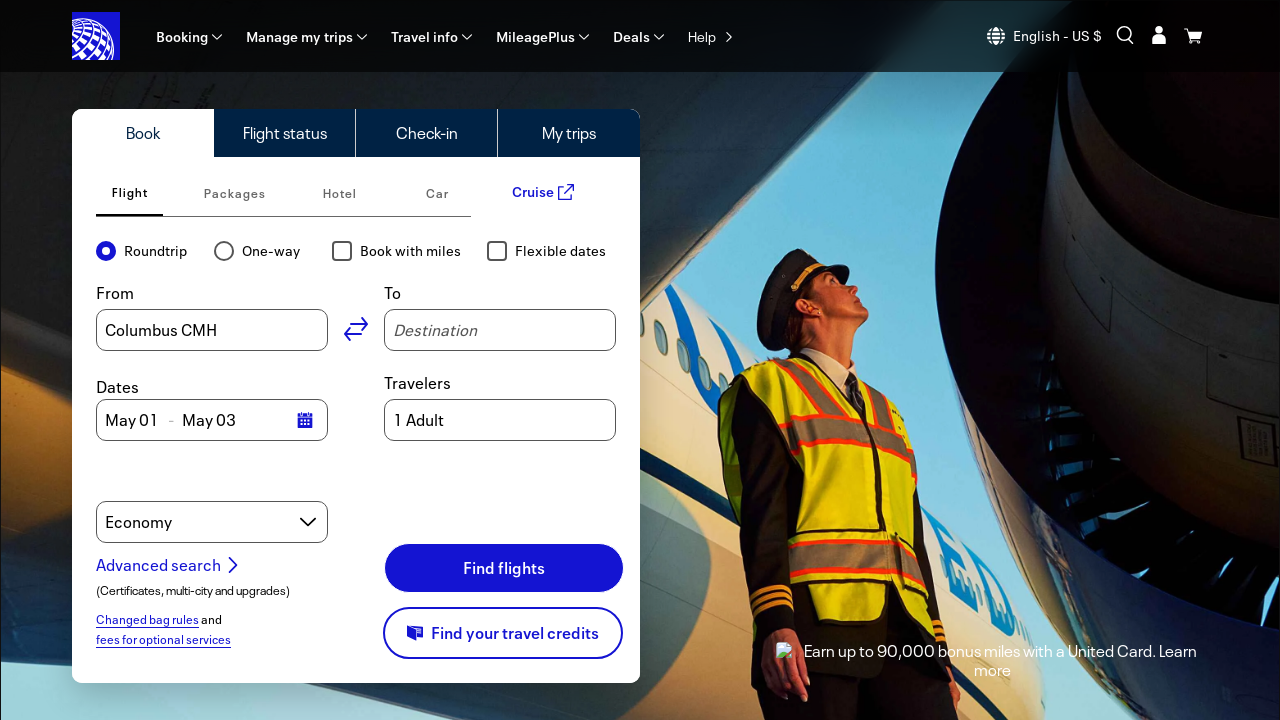